Tests dynamic content loading by clicking a generate button and waiting for specific text to appear in an element

Starting URL: https://training-support.net/webelements/dynamic-content

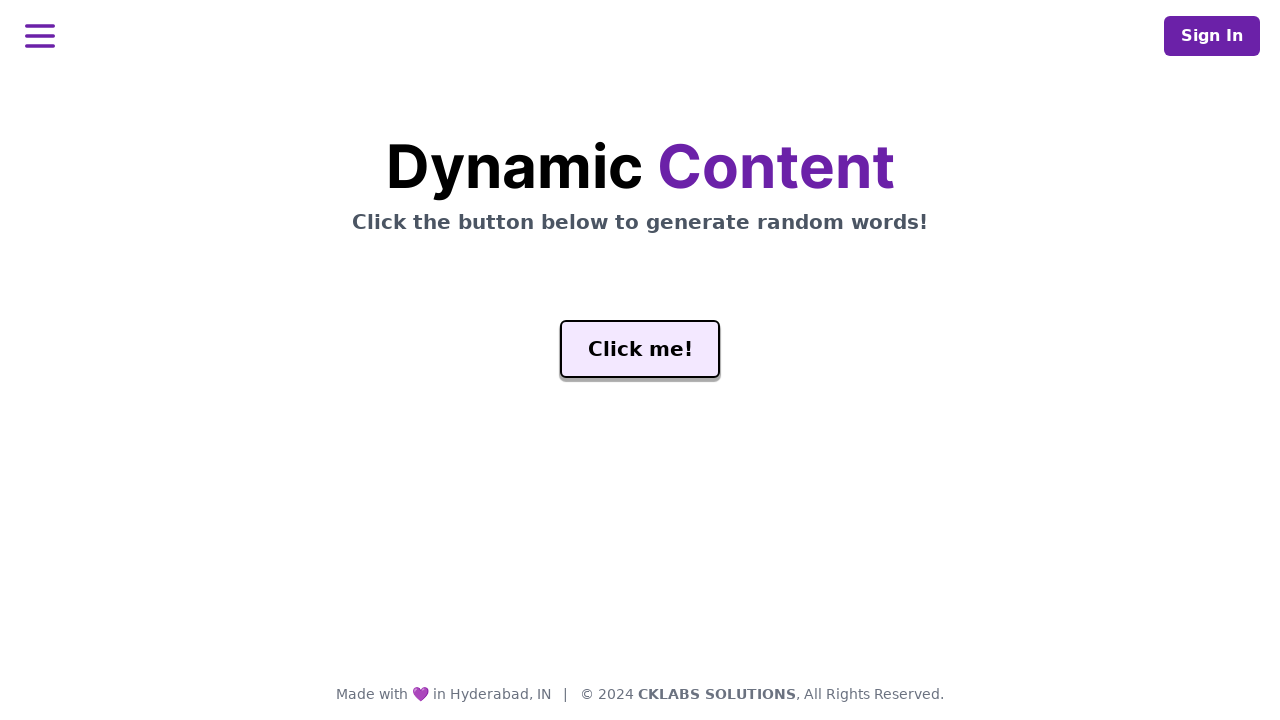

Navigated to dynamic content test page
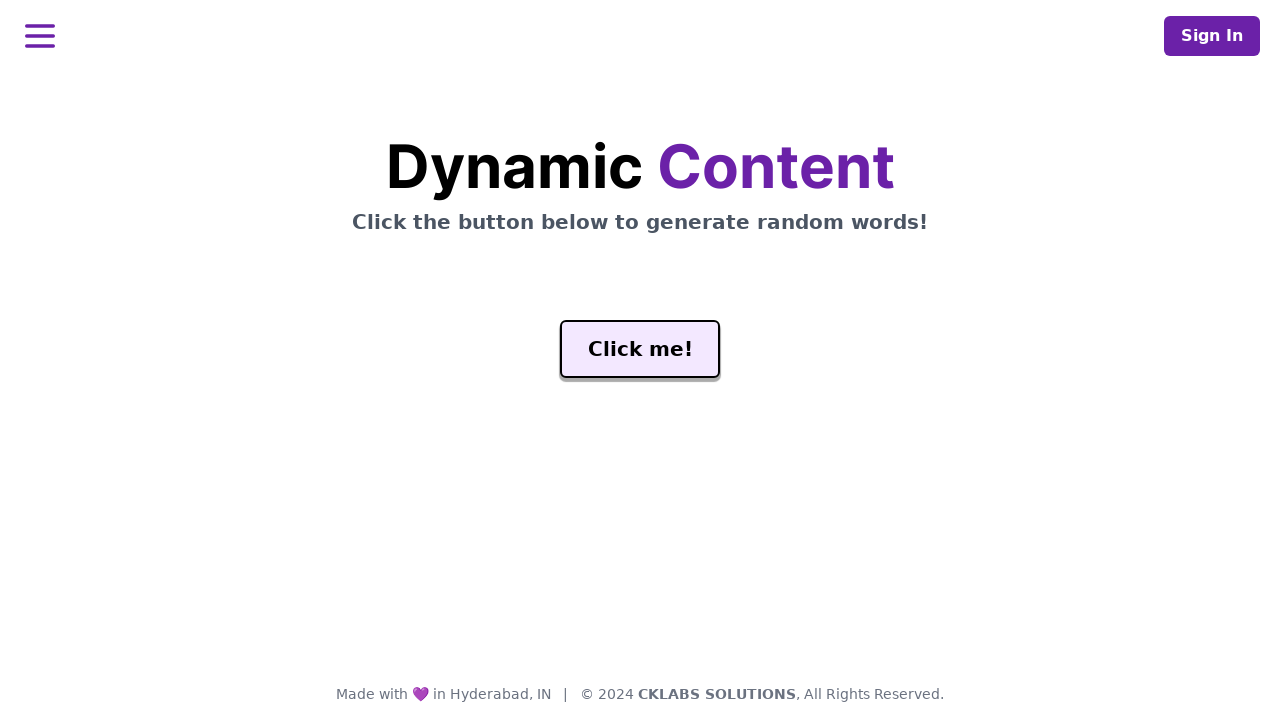

Clicked generate button to trigger dynamic content loading at (640, 349) on #genButton
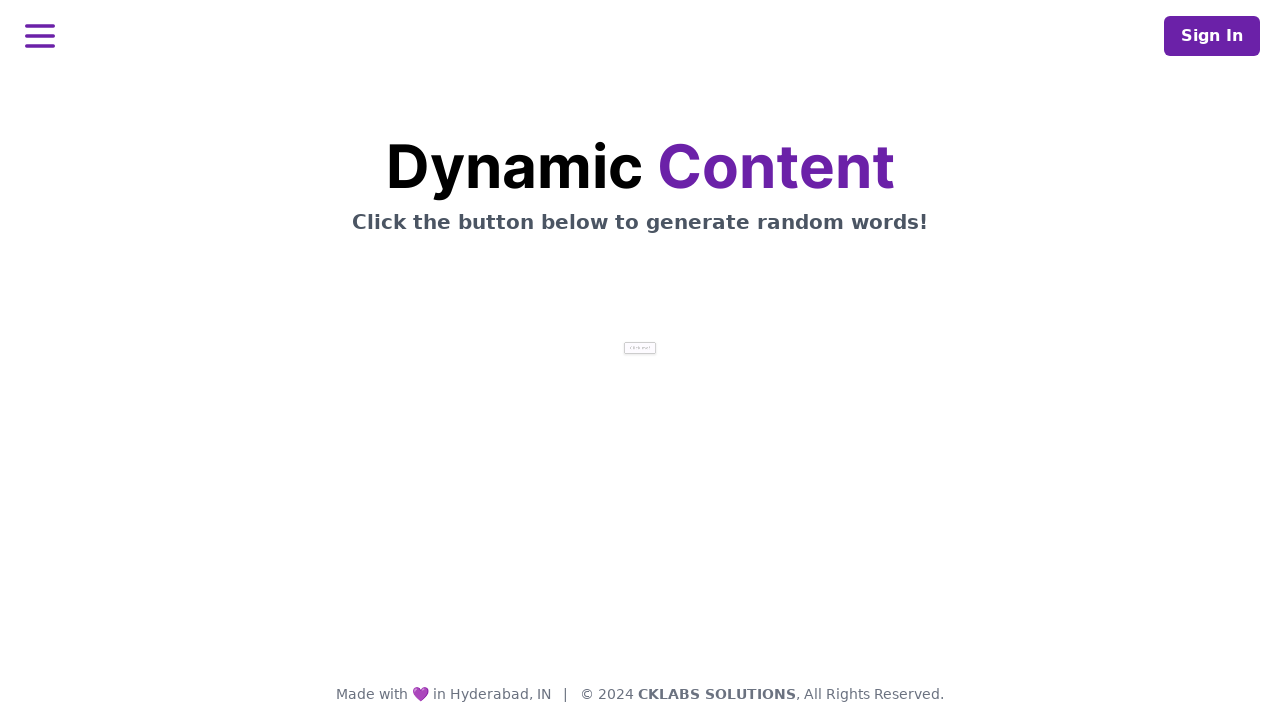

Dynamic content loaded with 'release' text appearing in word element
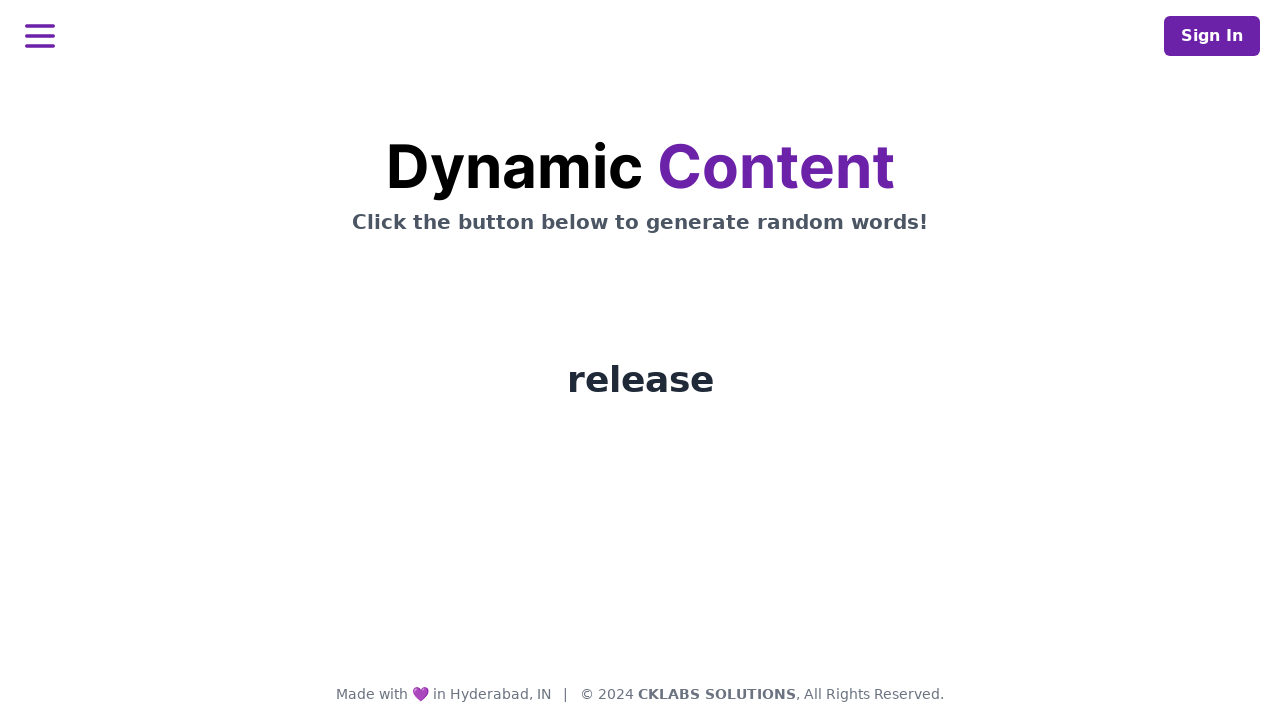

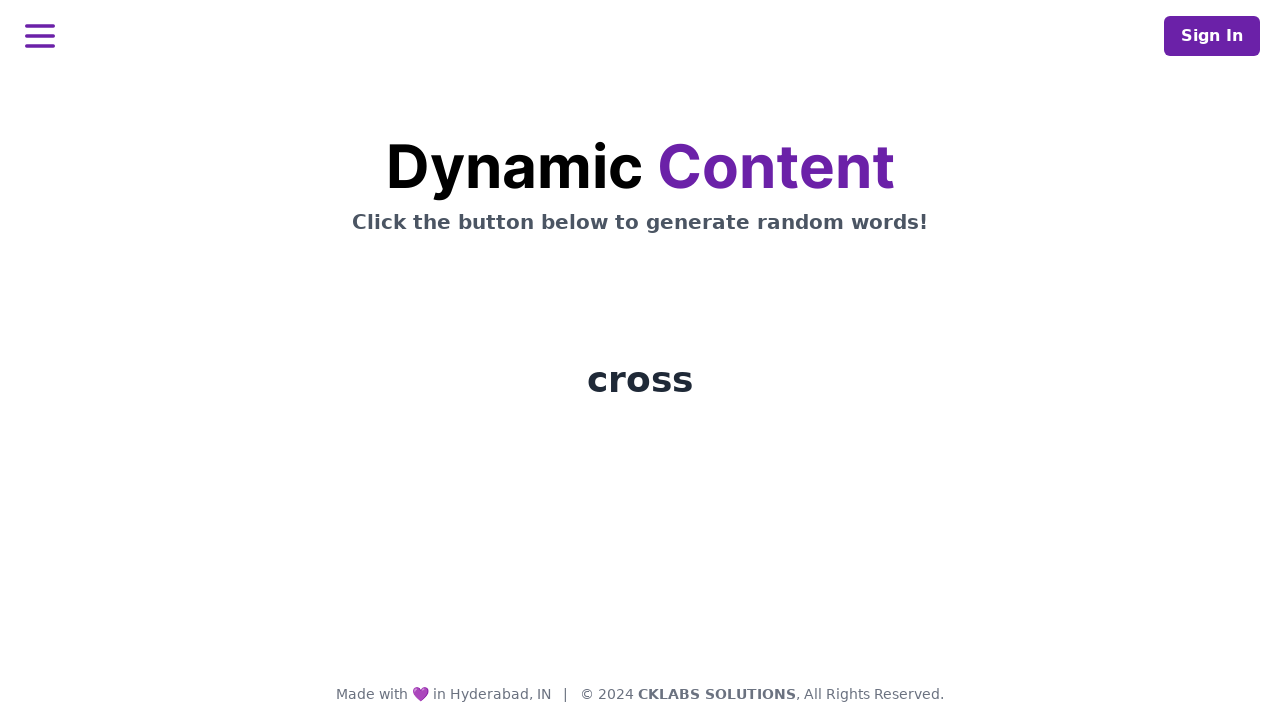